Navigates to the nopCommerce demo site and maximizes the browser window

Starting URL: https://demo.nopcommerce.com/

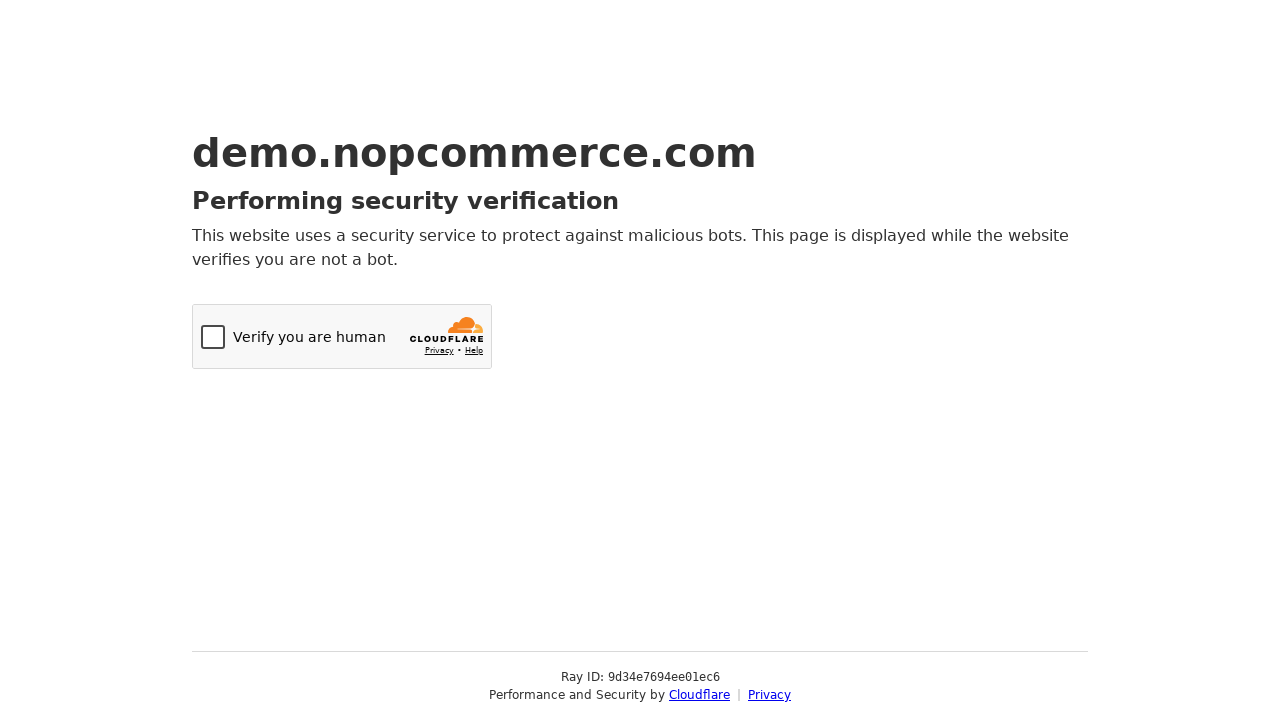

Navigated to nopCommerce demo site at https://demo.nopcommerce.com/
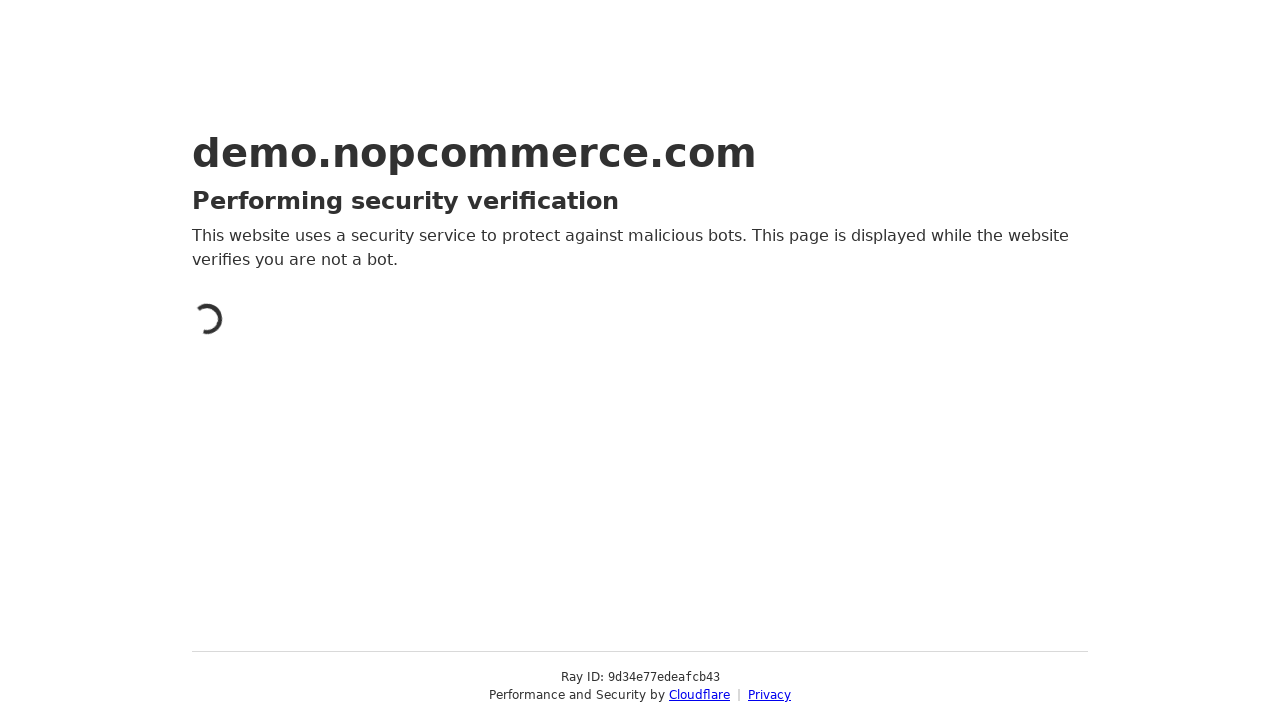

Page loaded completely (networkidle state)
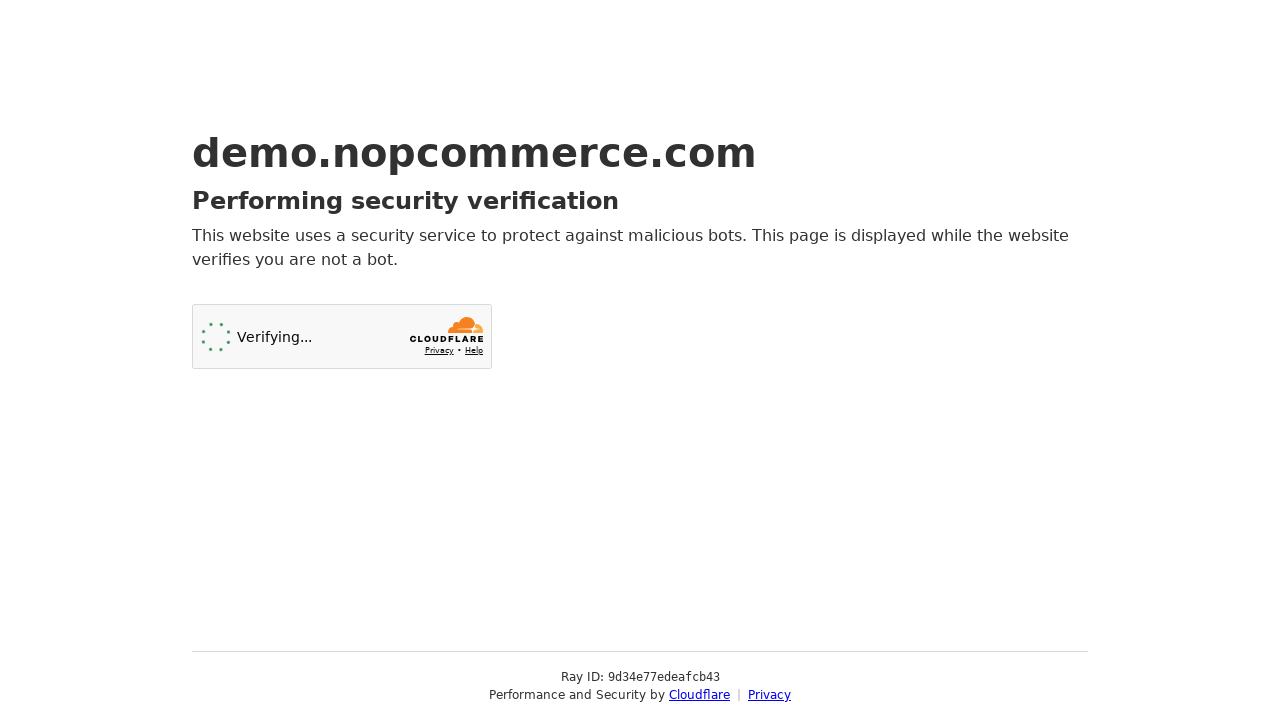

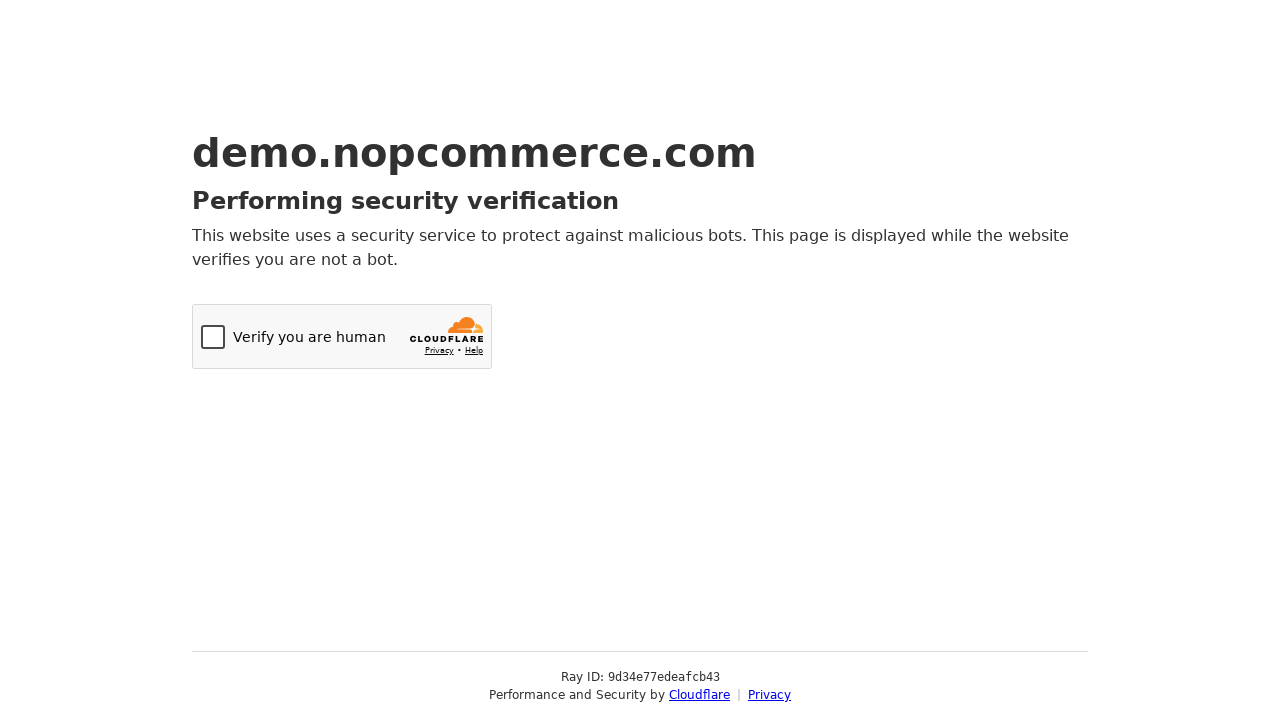